Tests right-click context menu functionality by performing a context click action on a specific element

Starting URL: https://swisnl.github.io/jQuery-contextMenu/demo.html

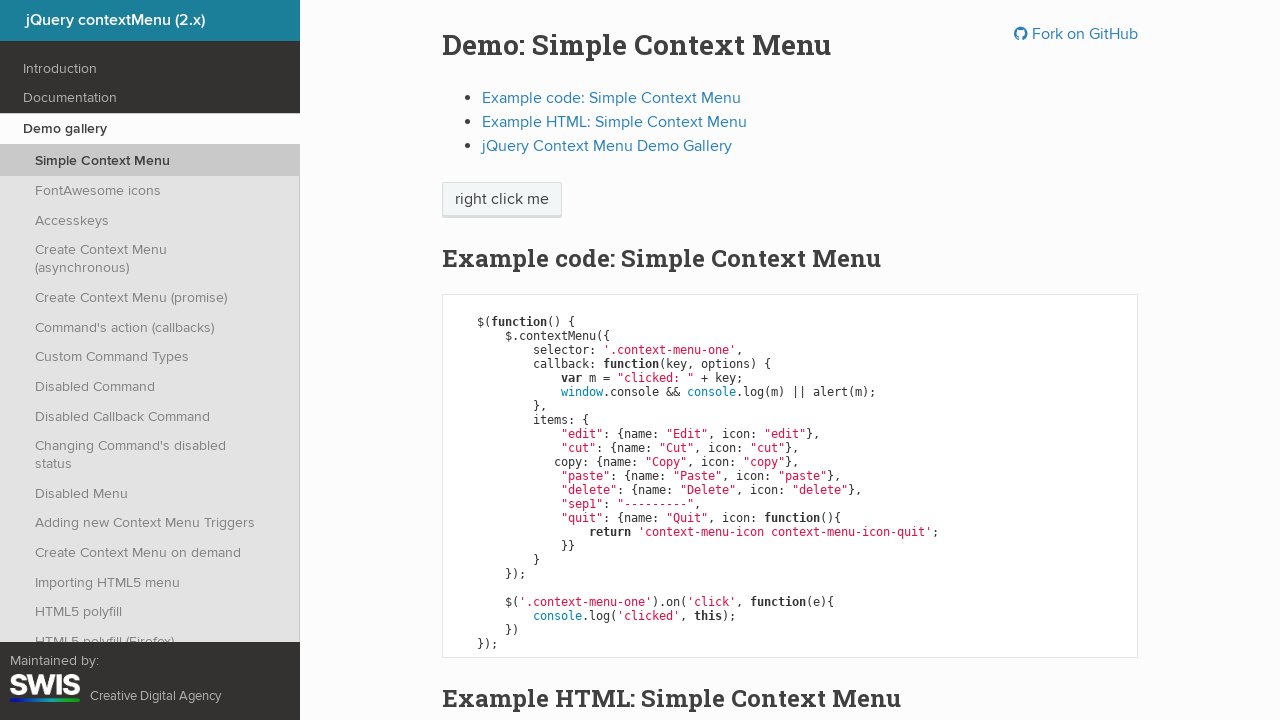

Located element for right-click context menu test
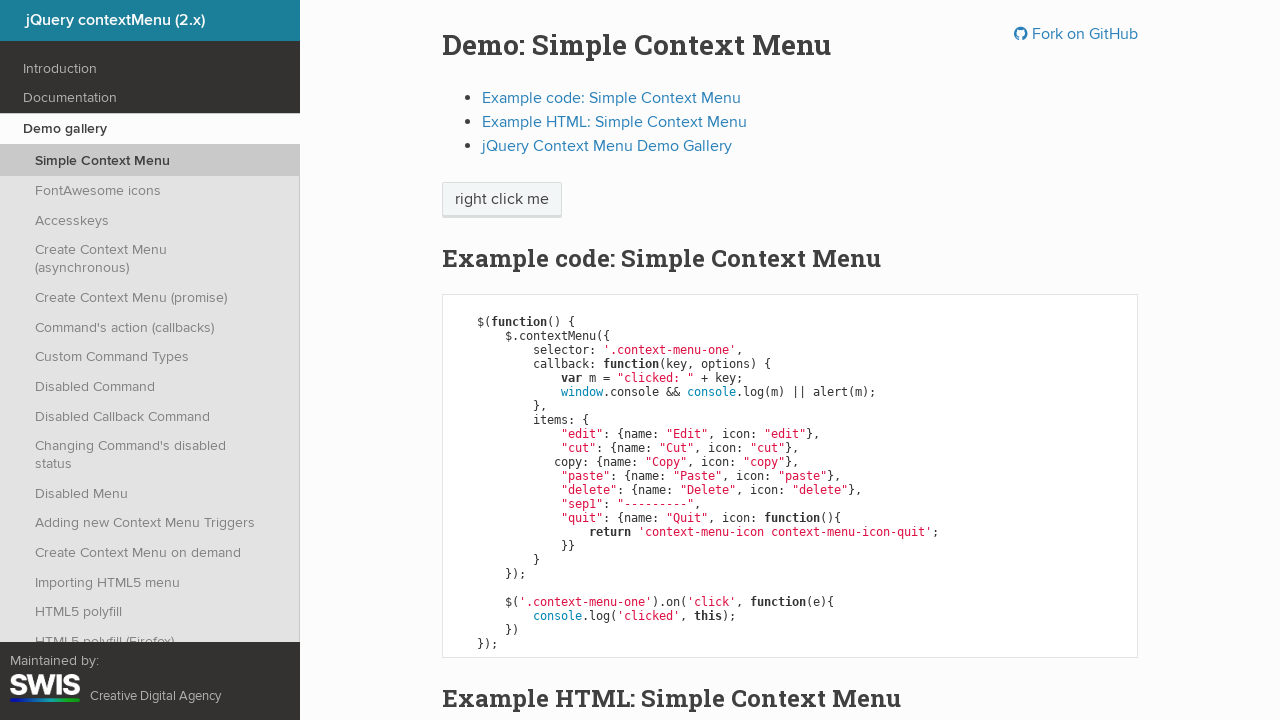

Performed right-click context menu action on target element at (502, 200) on xpath=/html/body/div/section/div/div/div/p/span
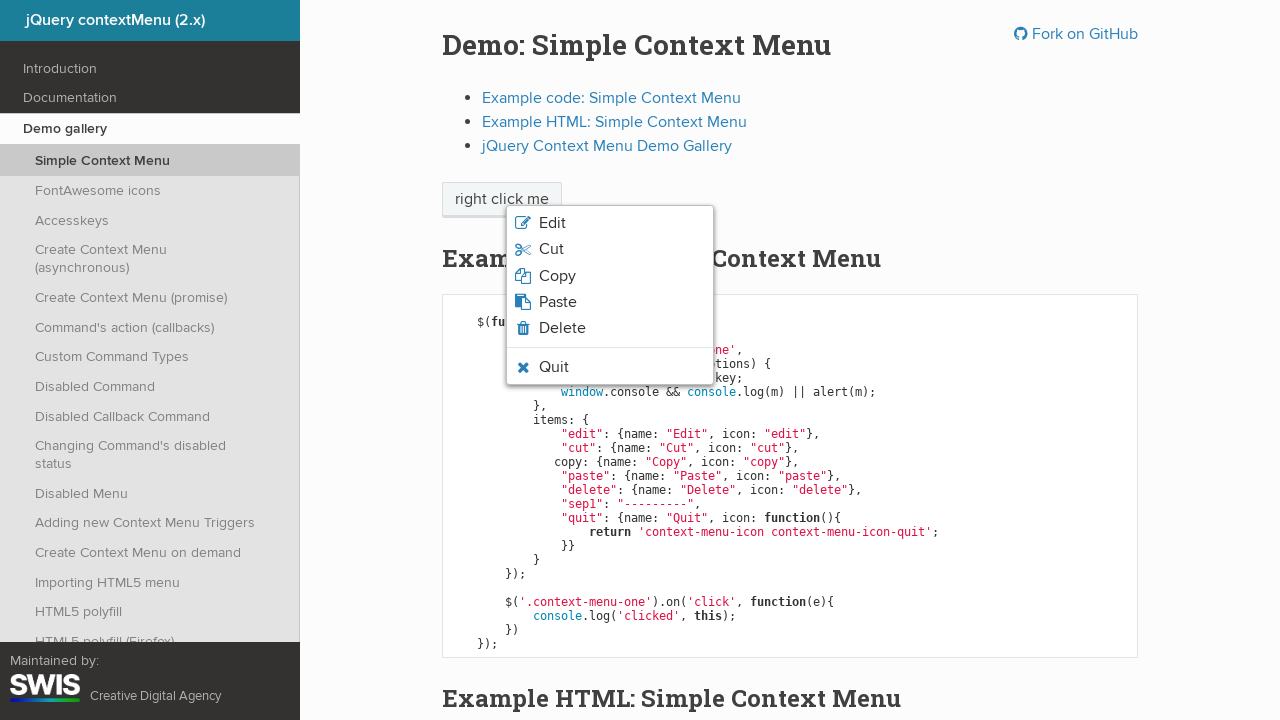

Waited for context menu to appear
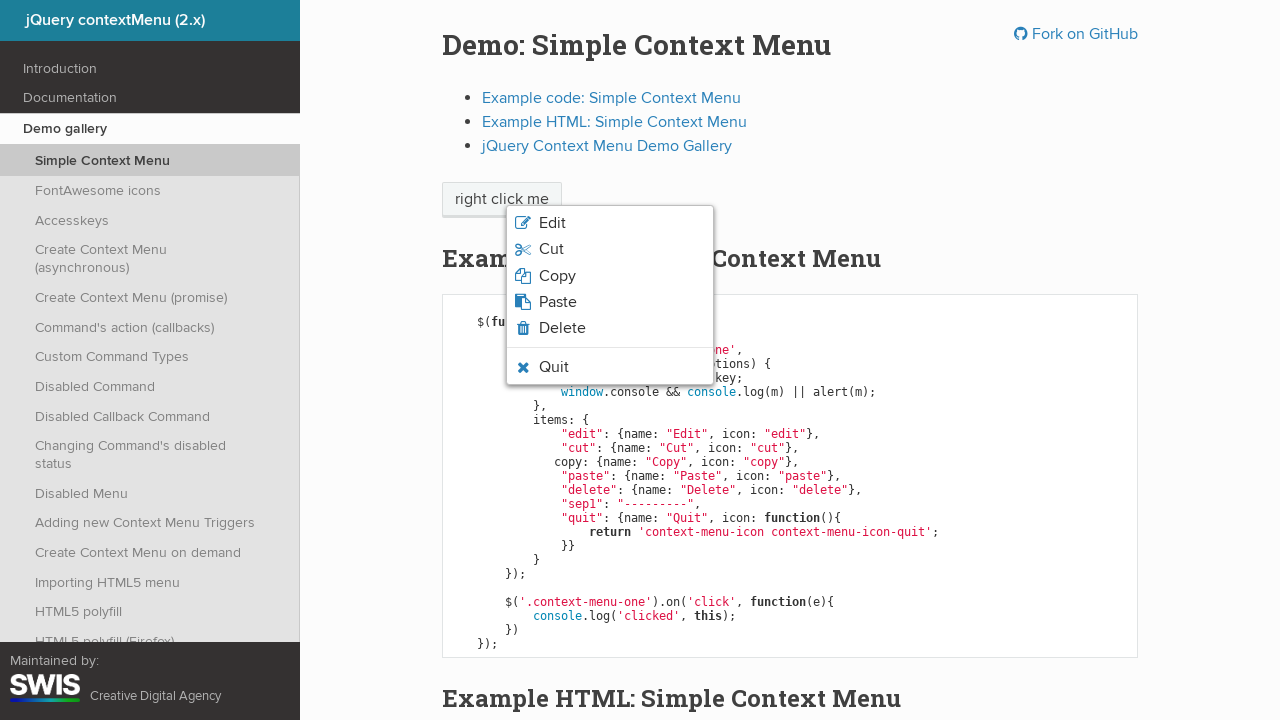

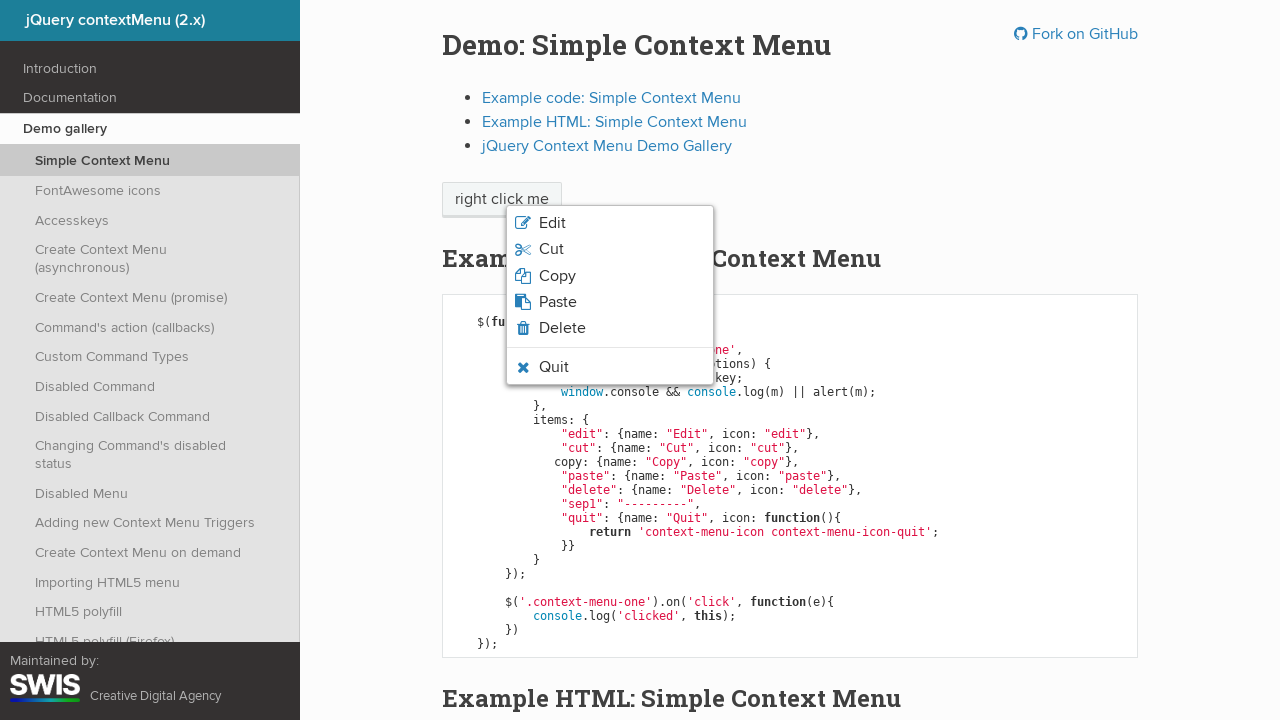